Navigates to Carbon.now.sh code image generator with a Python code snippet, opens the export menu, and clicks to export as PNG.

Starting URL: https://carbon.now.sh?l=python&code=print%28%22Hello%20World%22%29&bg=rgba%28171%2C184%2C195%2C1%29&t=seti&wt=none

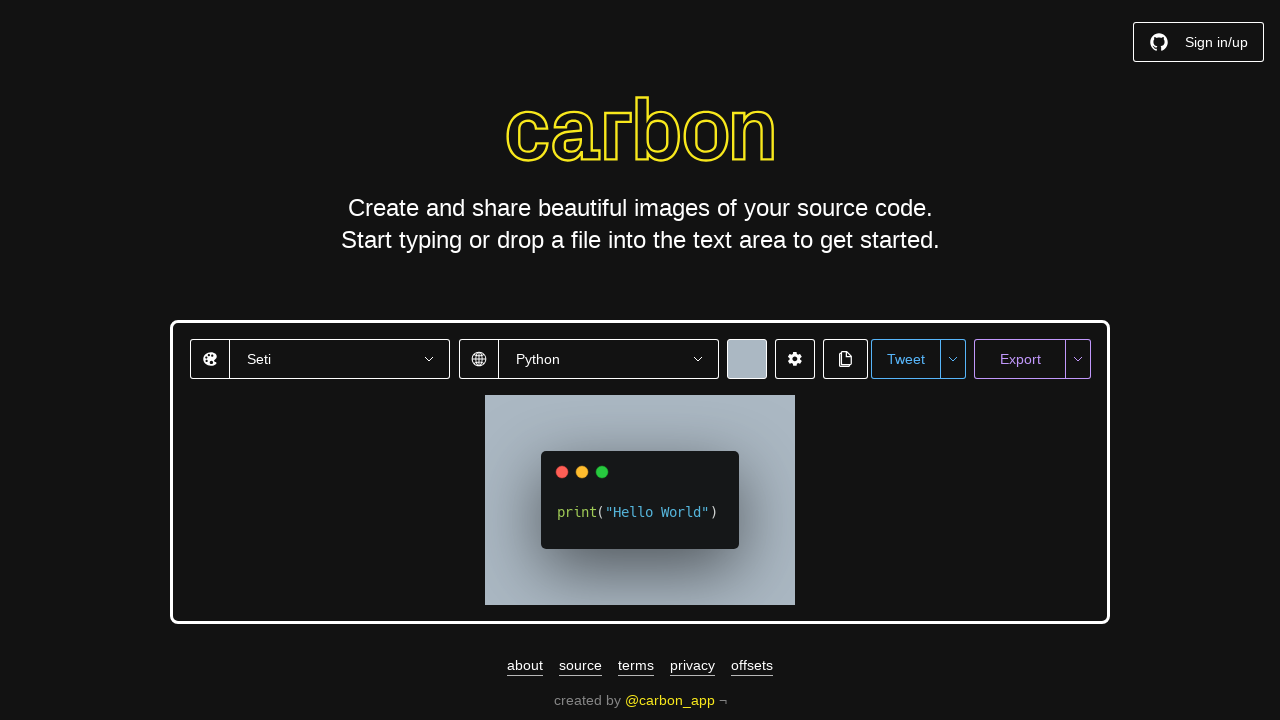

Clicked export menu button at (1078, 359) on #export-menu
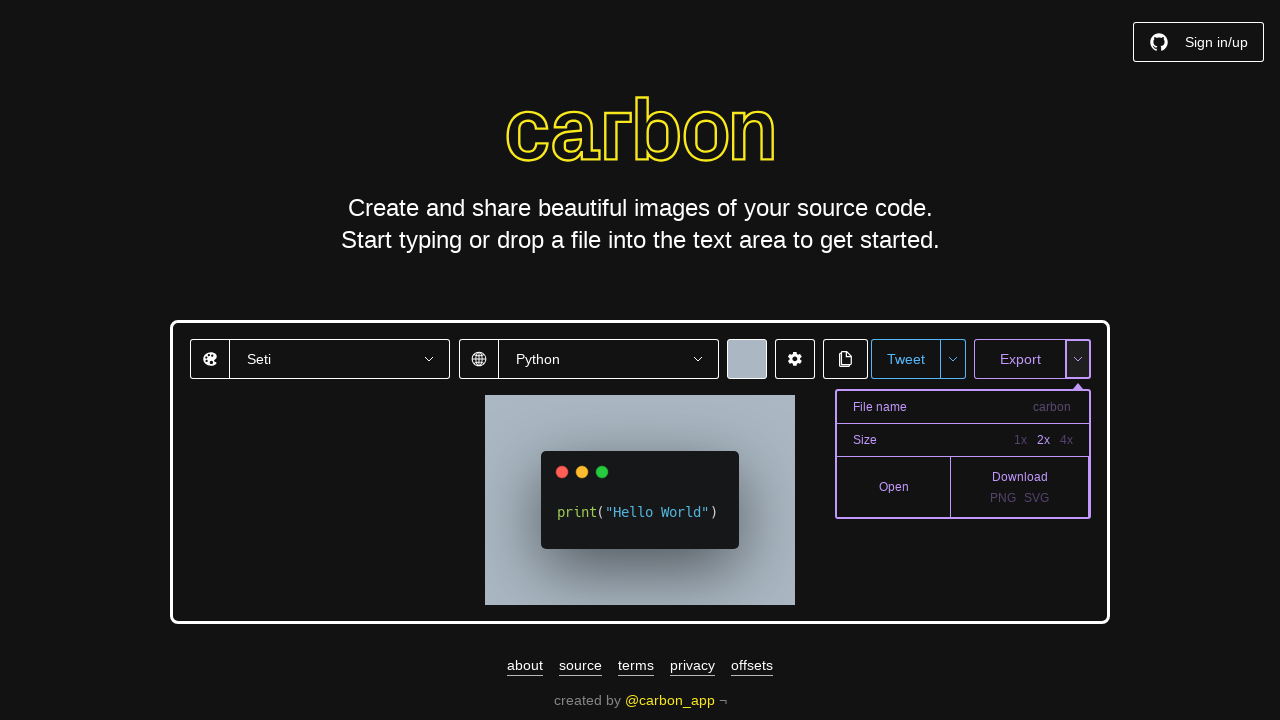

Clicked export as PNG option at (1003, 498) on #export-png
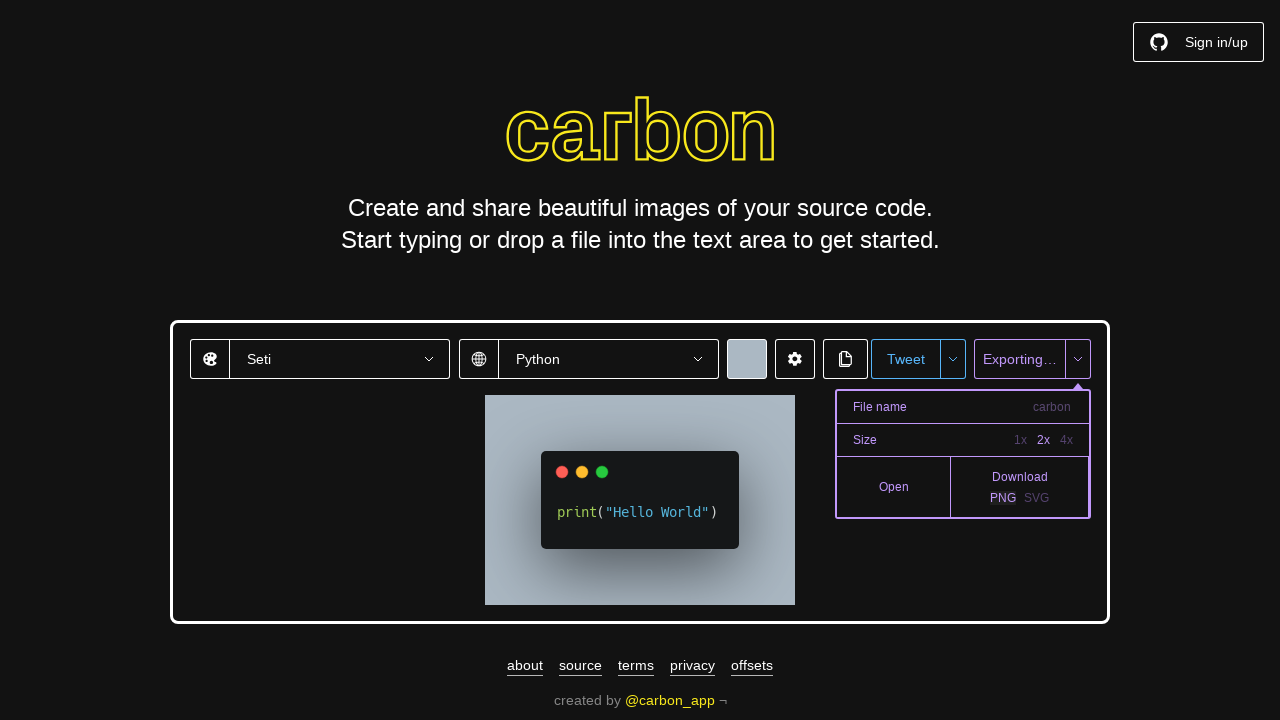

Waited for download to initiate
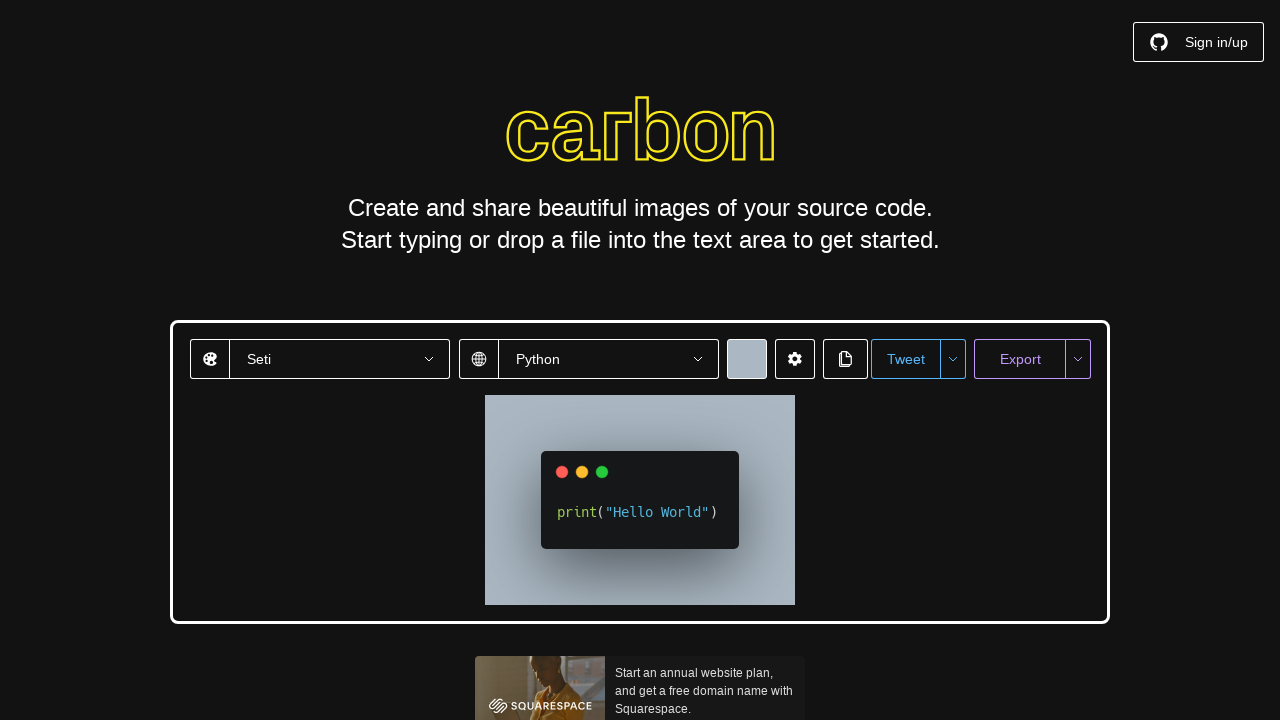

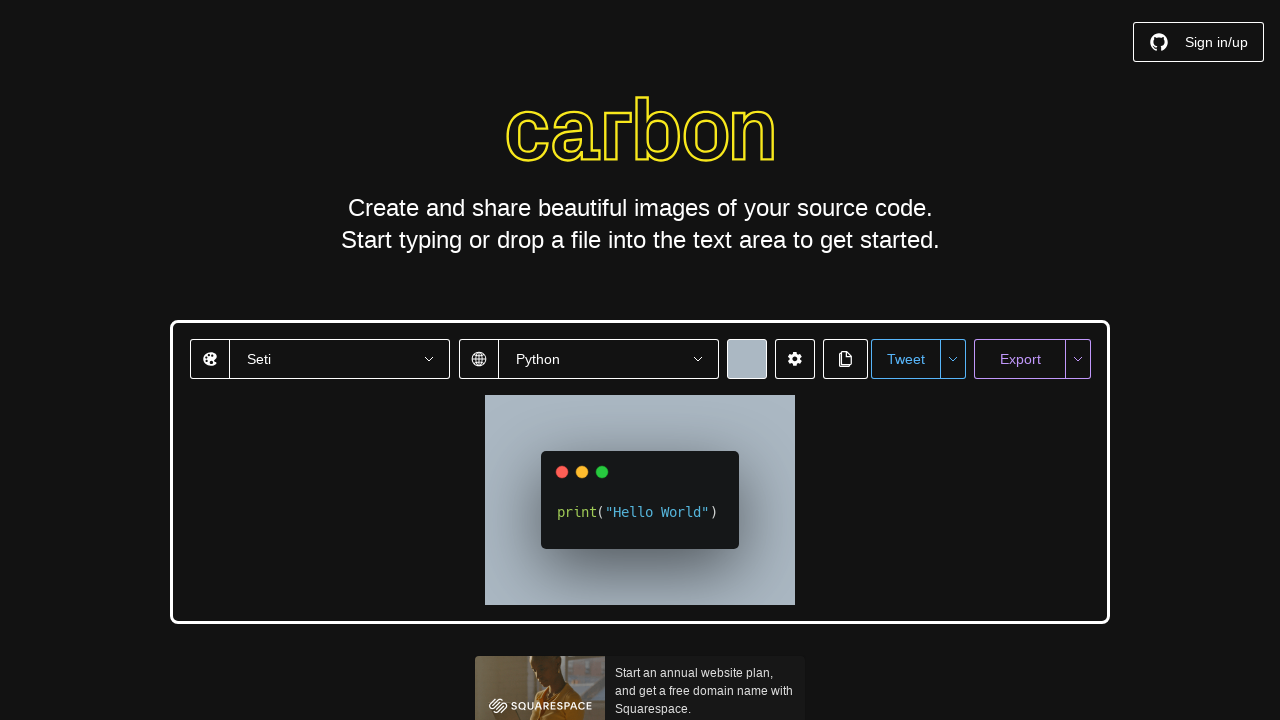